Tests file download functionality by navigating to a download page and clicking on a file link to initiate a download.

Starting URL: http://the-internet.herokuapp.com/download

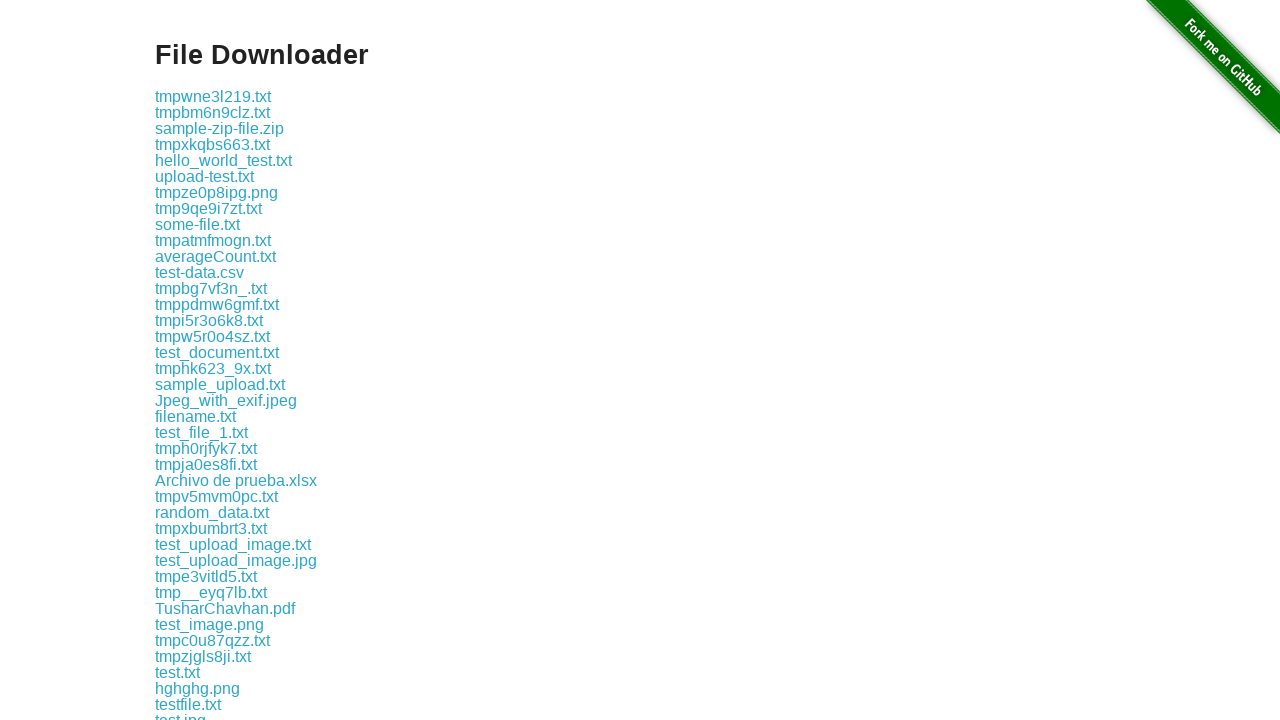

Clicked on file link 'some-file.txt' to initiate download at (198, 224) on a:has-text('some-file.txt')
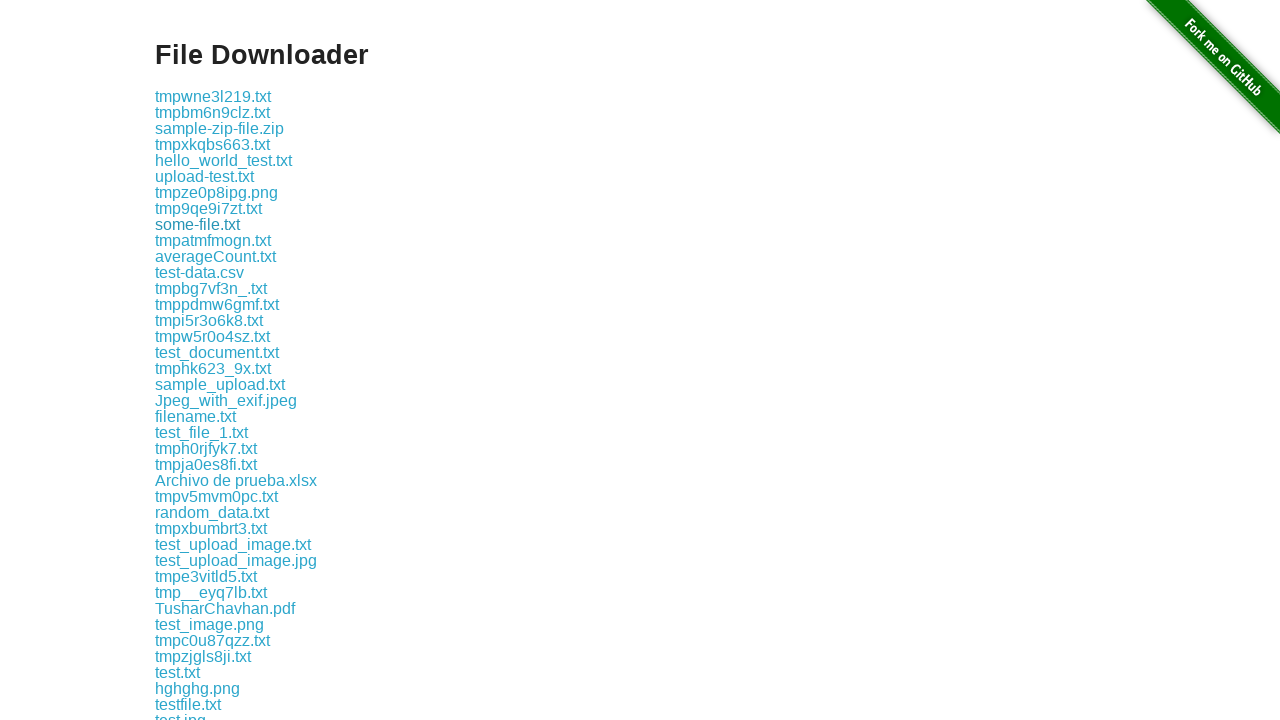

Waited 3 seconds for download to start
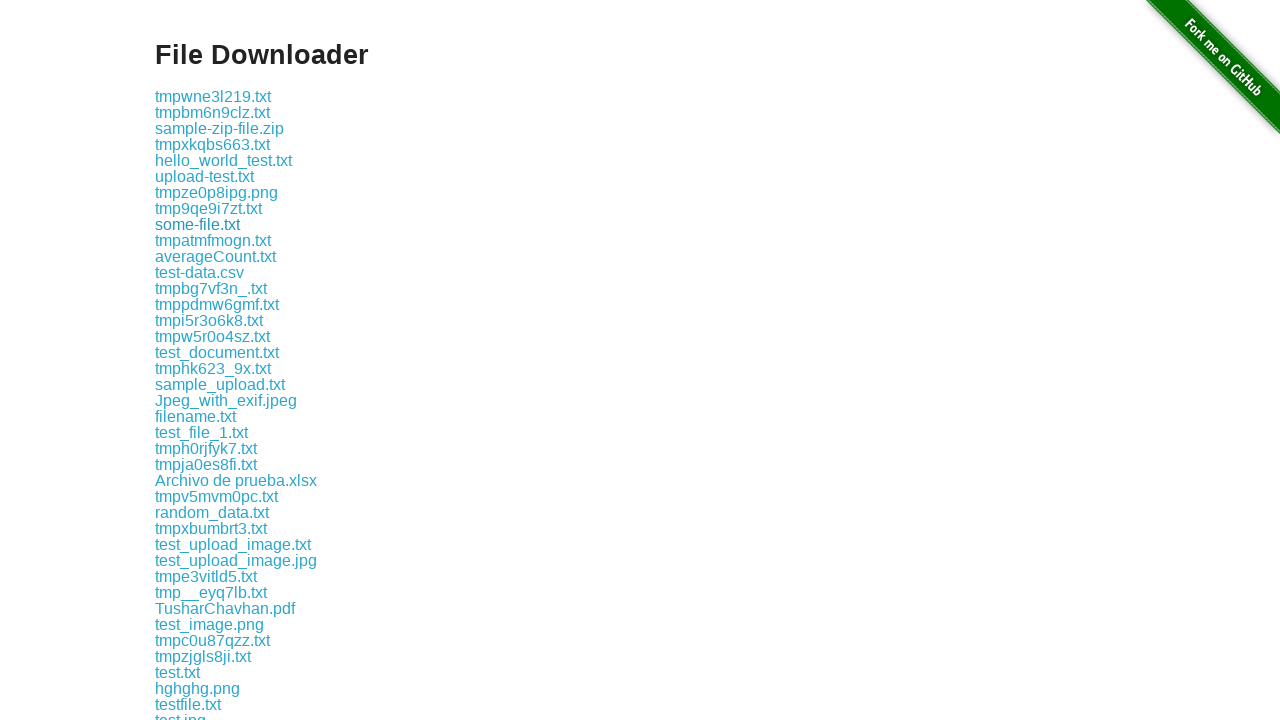

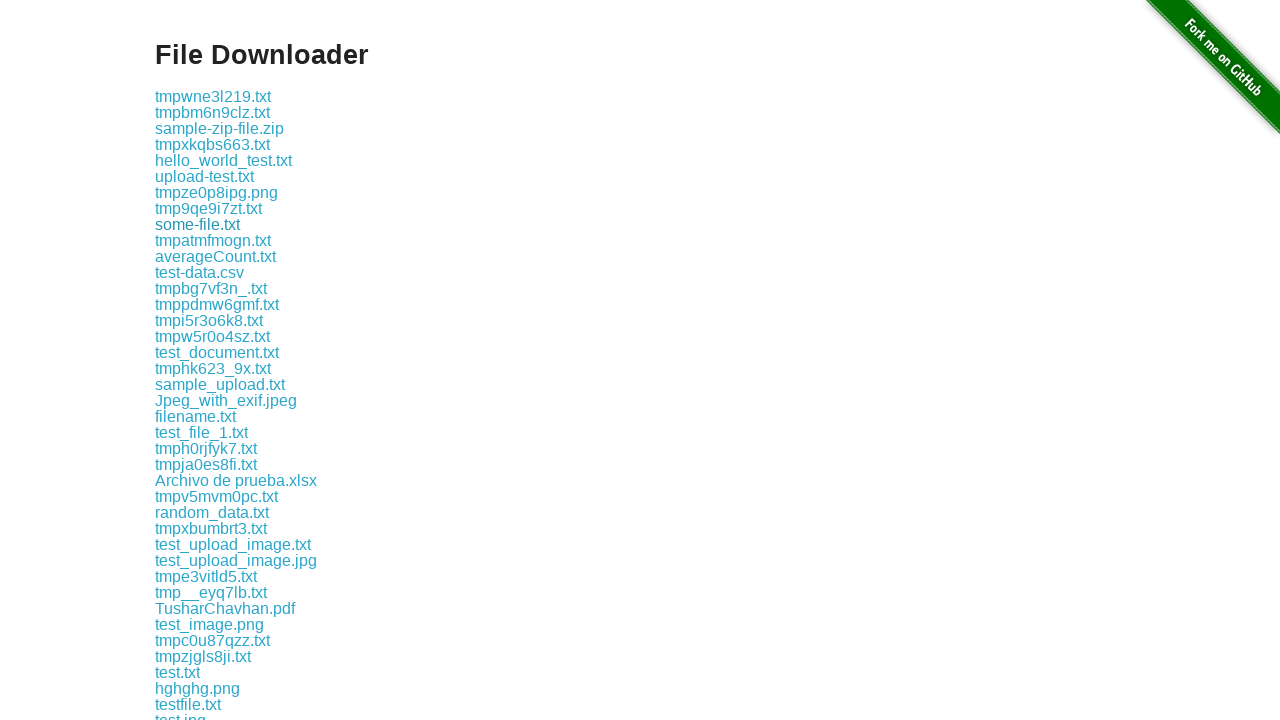